Clicks on 'Contact us' link on WHO website and verifies 'General enquiries' heading appears

Starting URL: https://www.who.int/en

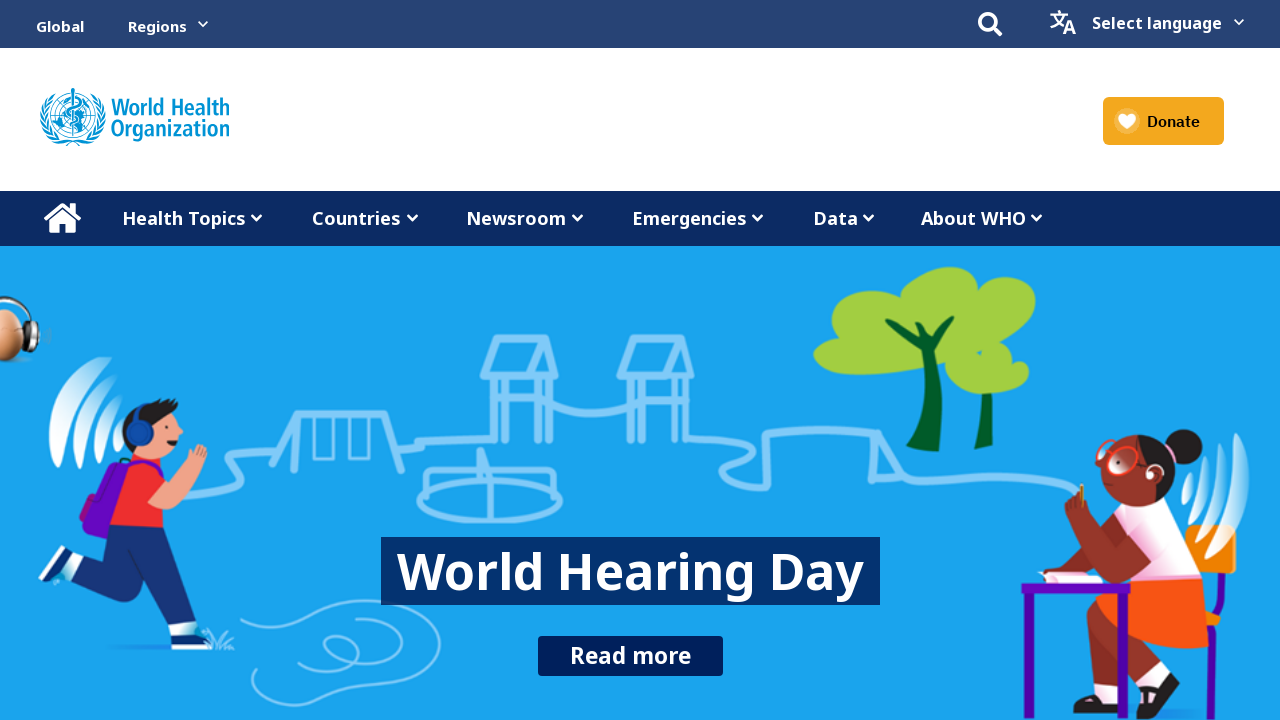

Clicked on 'Contact us' link at (912, 654) on xpath=//a[contains(text(), 'Contact us')]
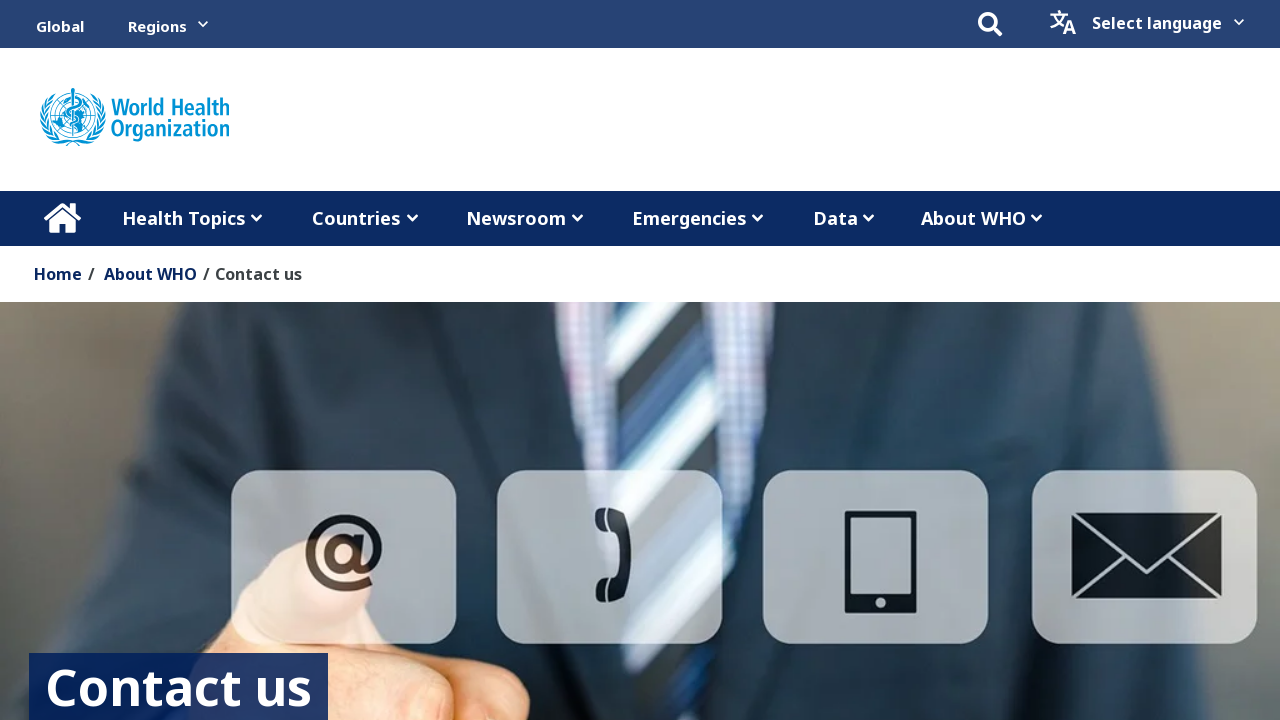

Waited for 'General enquiries' heading to load
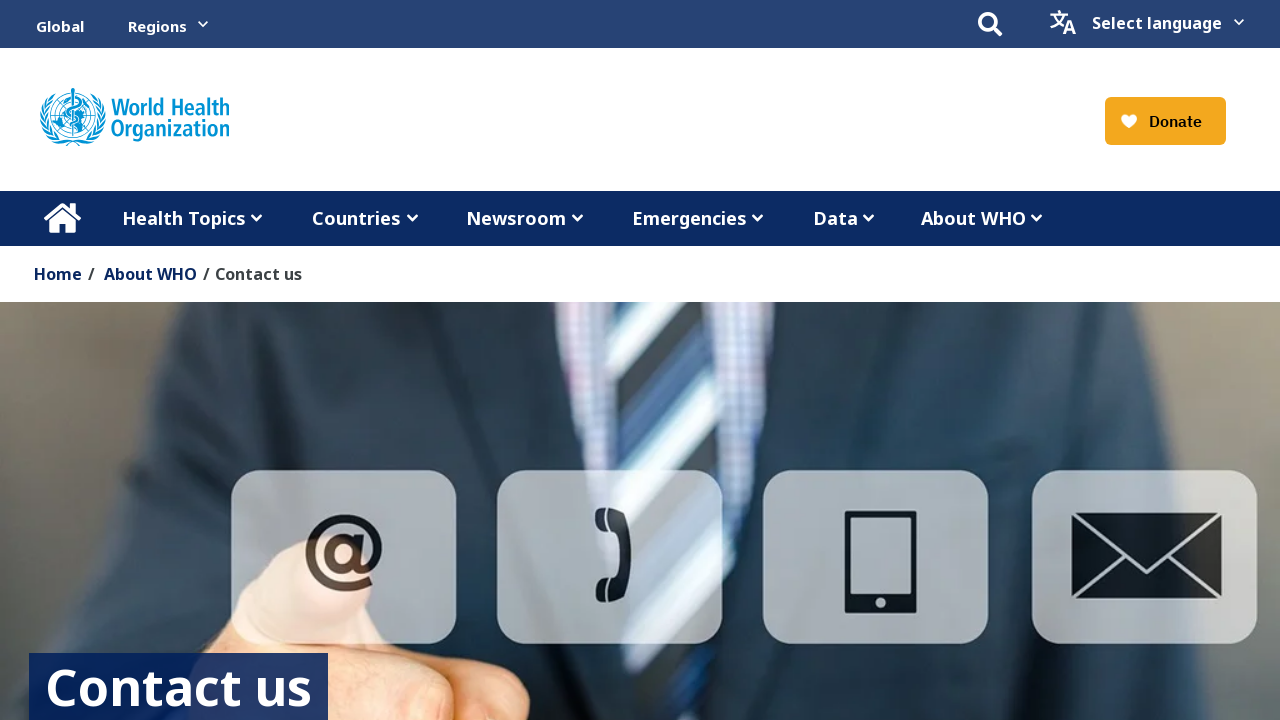

Verified 'General enquiries' heading text is displayed
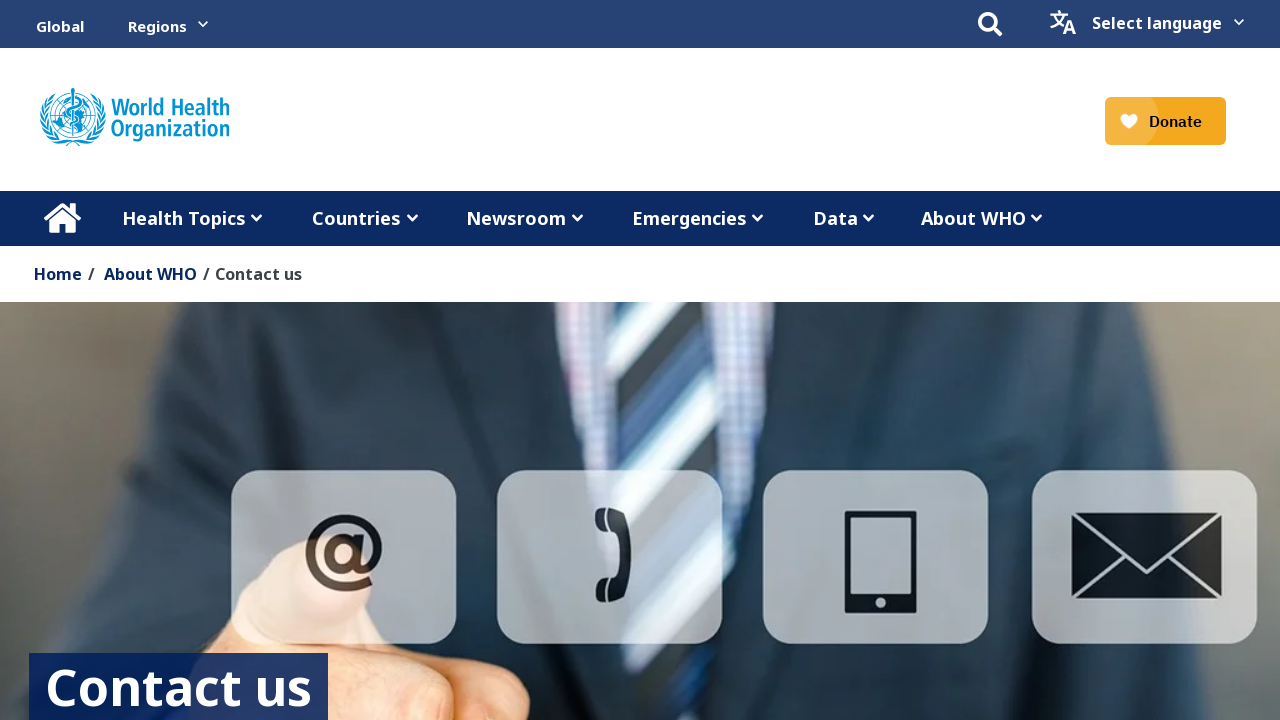

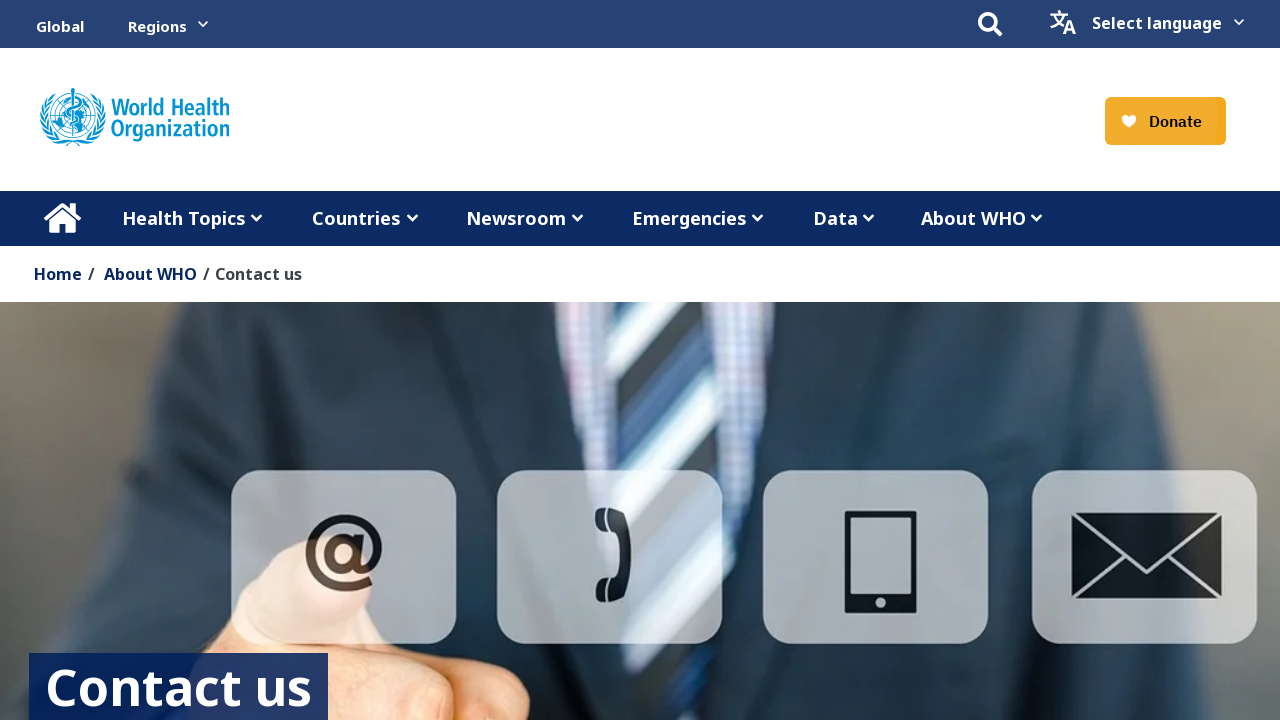